Tests a demo registration form by filling required fields (first name, last name, email) and submitting, then verifies successful registration message appears.

Starting URL: http://suninjuly.github.io/registration1.html

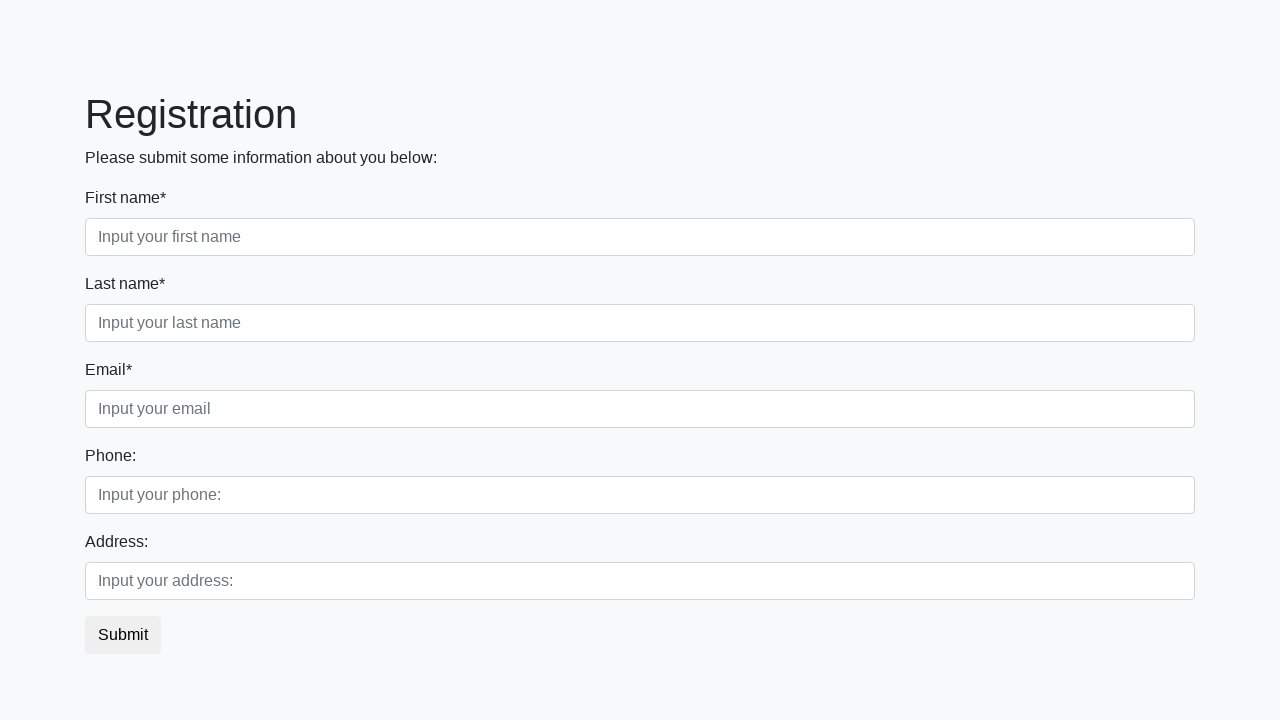

Filled first name field with 'Maria' on .first_class input[required]
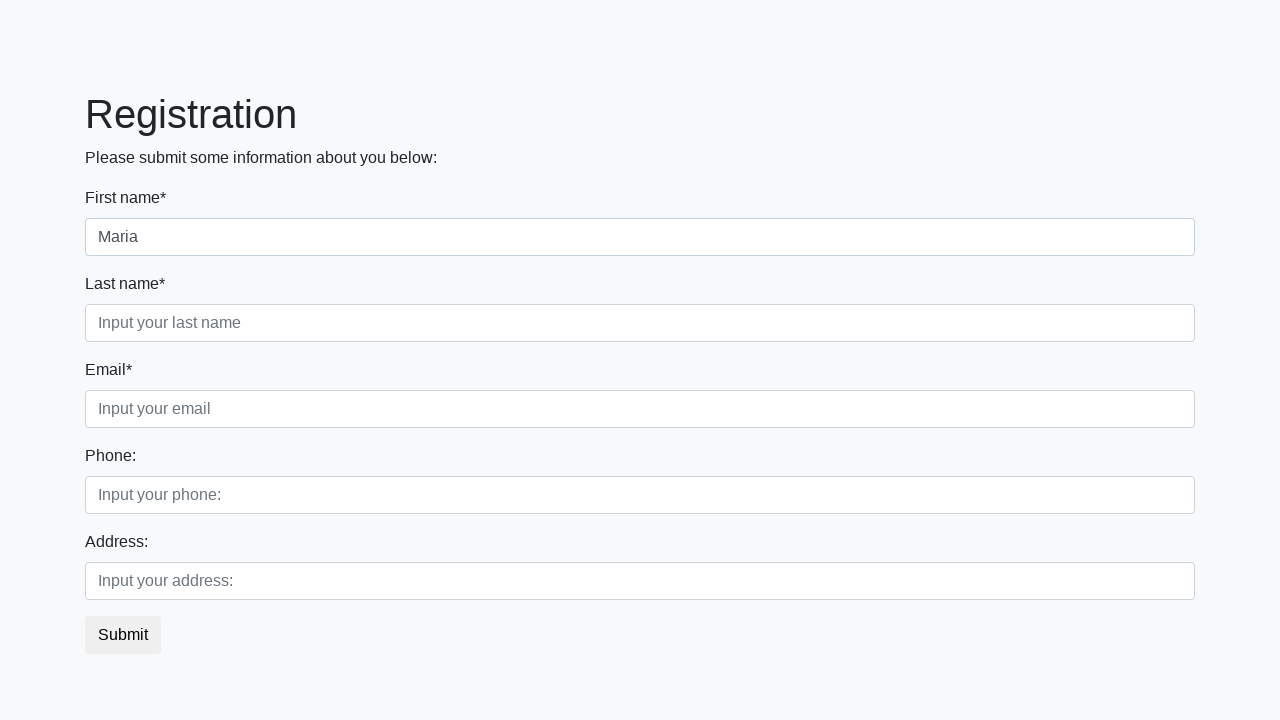

Filled last name field with 'Sidorova' on .second_class input[required]
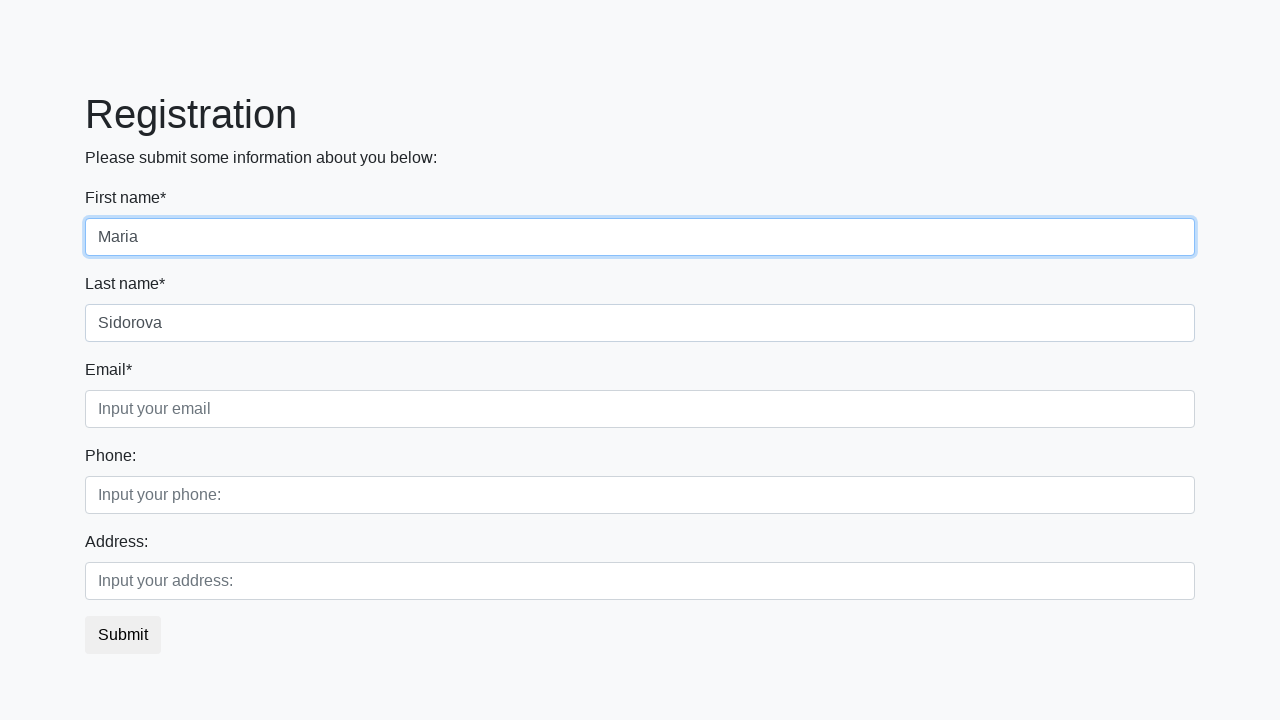

Filled email field with 'maria.sidorova@example.com' on .third_class input[required]
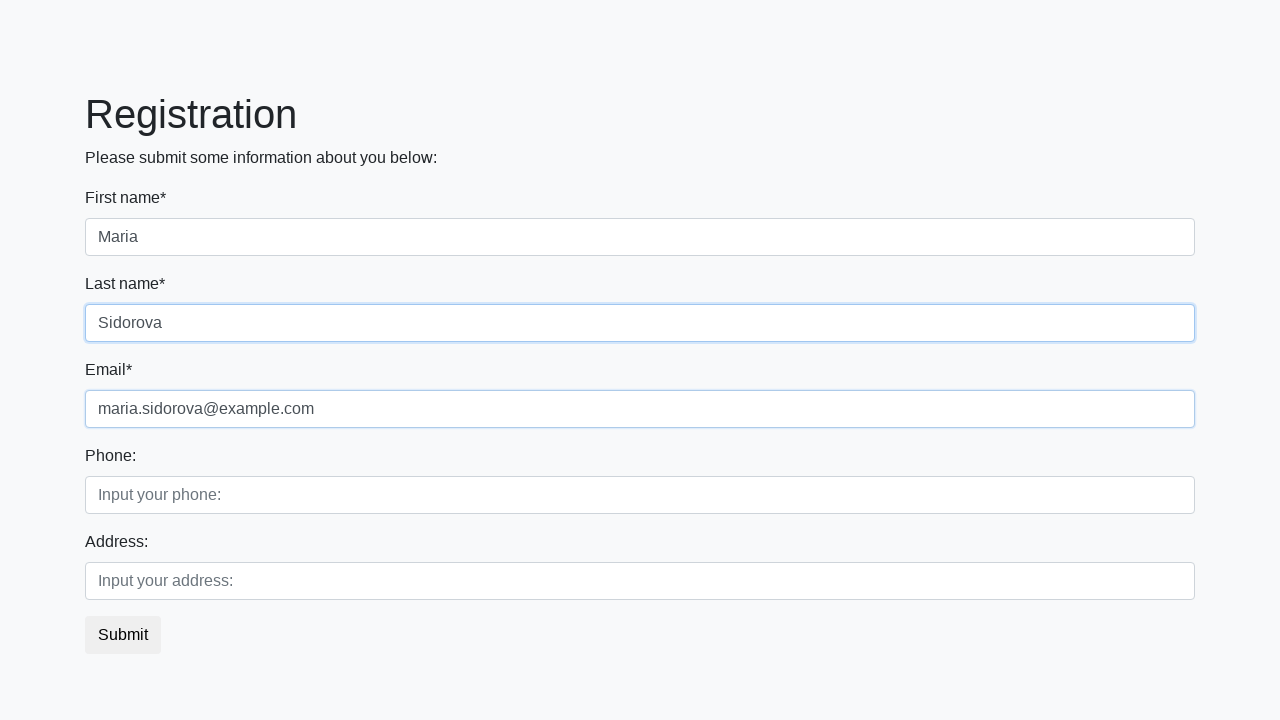

Clicked submit button to register at (123, 635) on button.btn
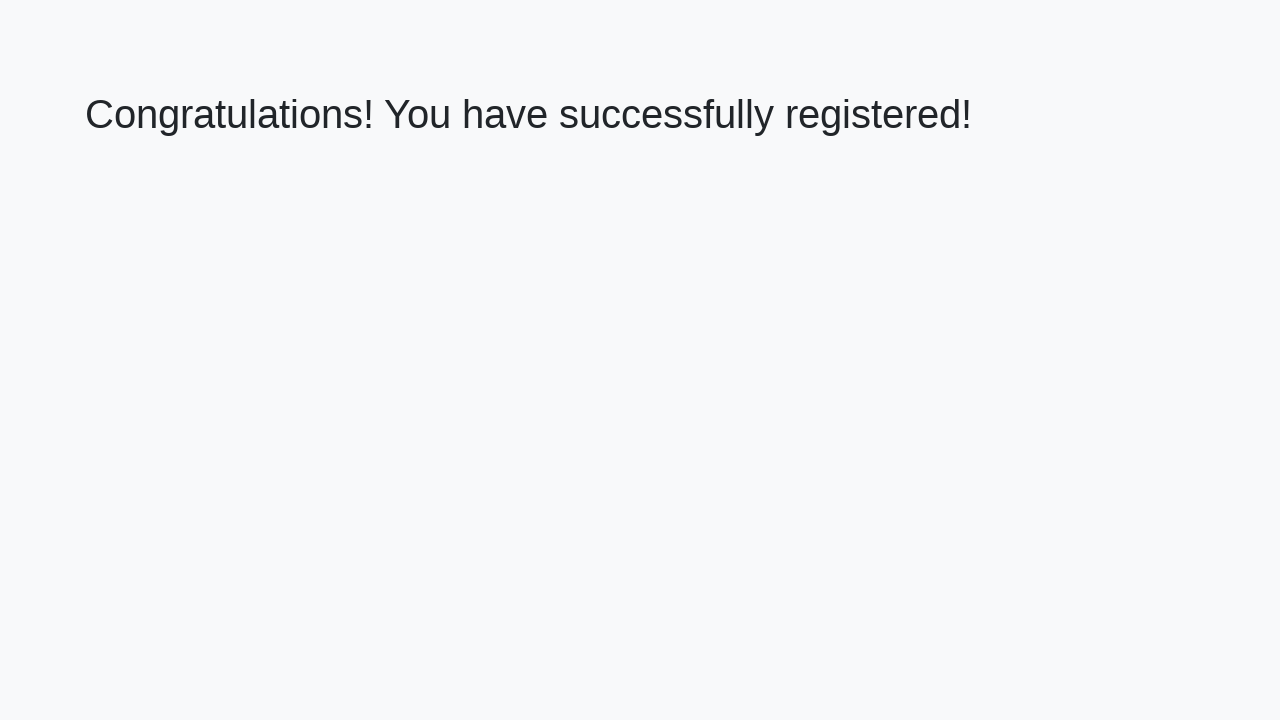

Success message heading loaded
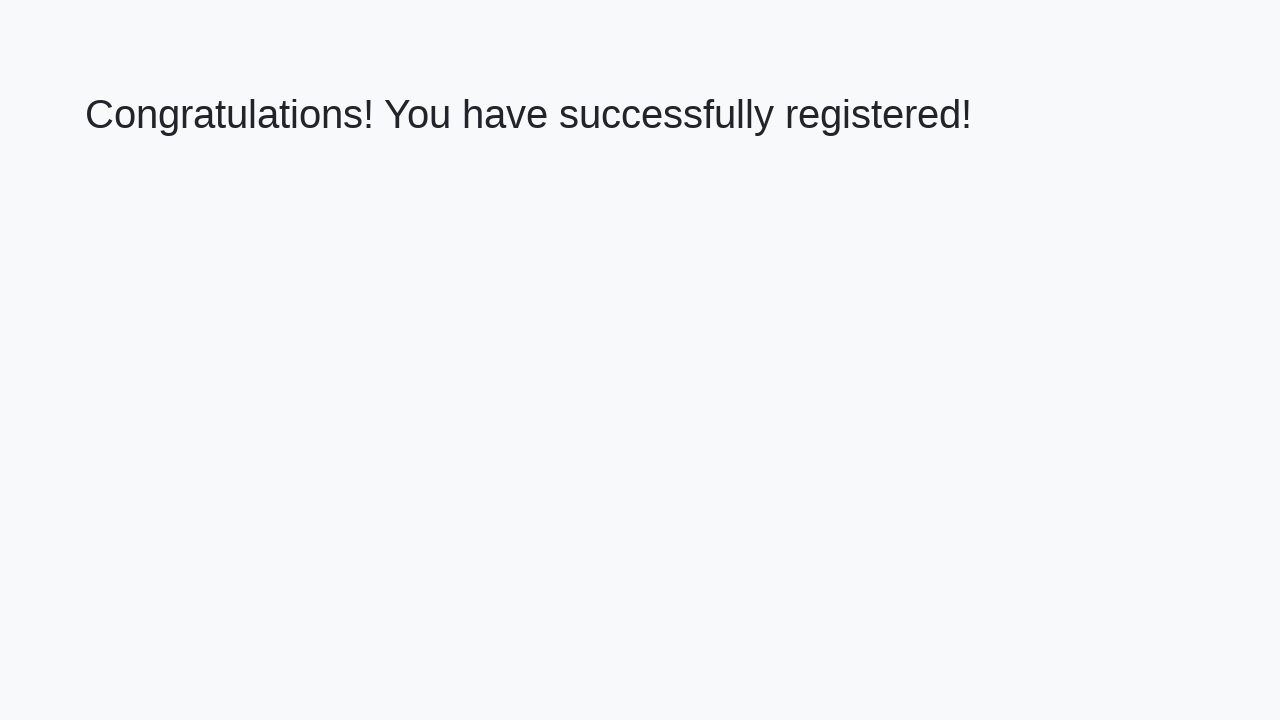

Retrieved success message text: 'Congratulations! You have successfully registered!'
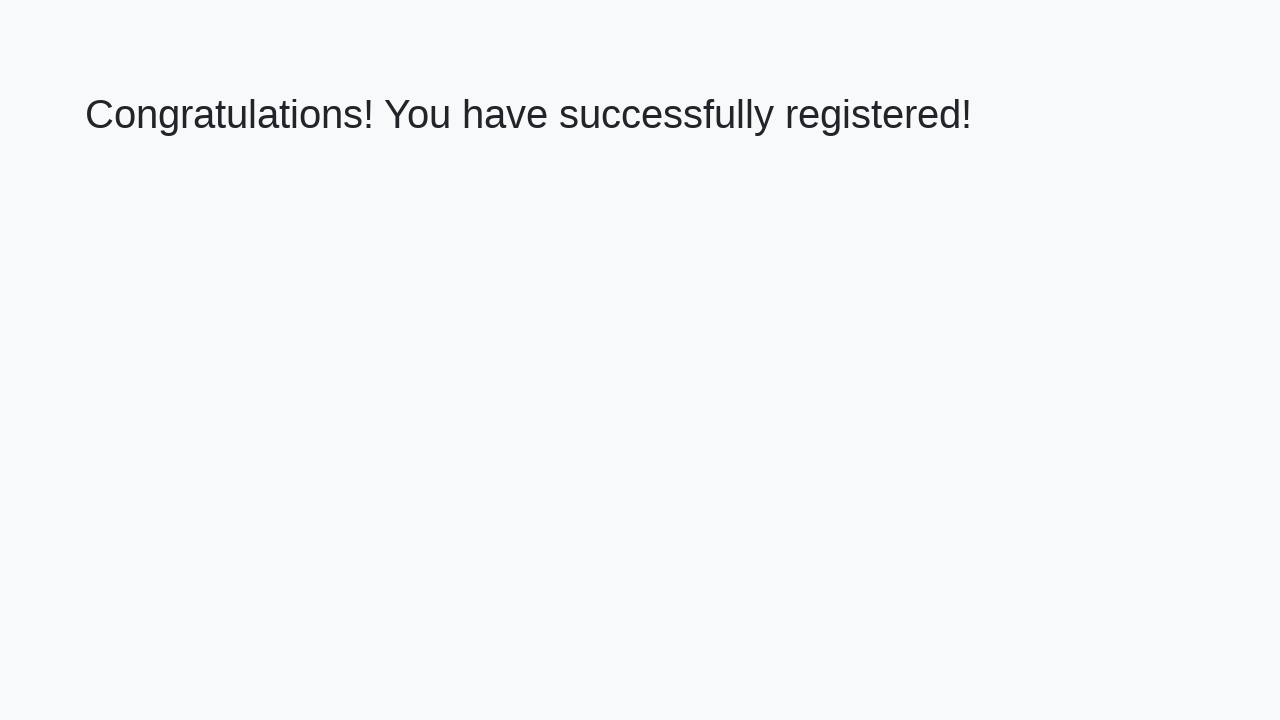

Verified successful registration message
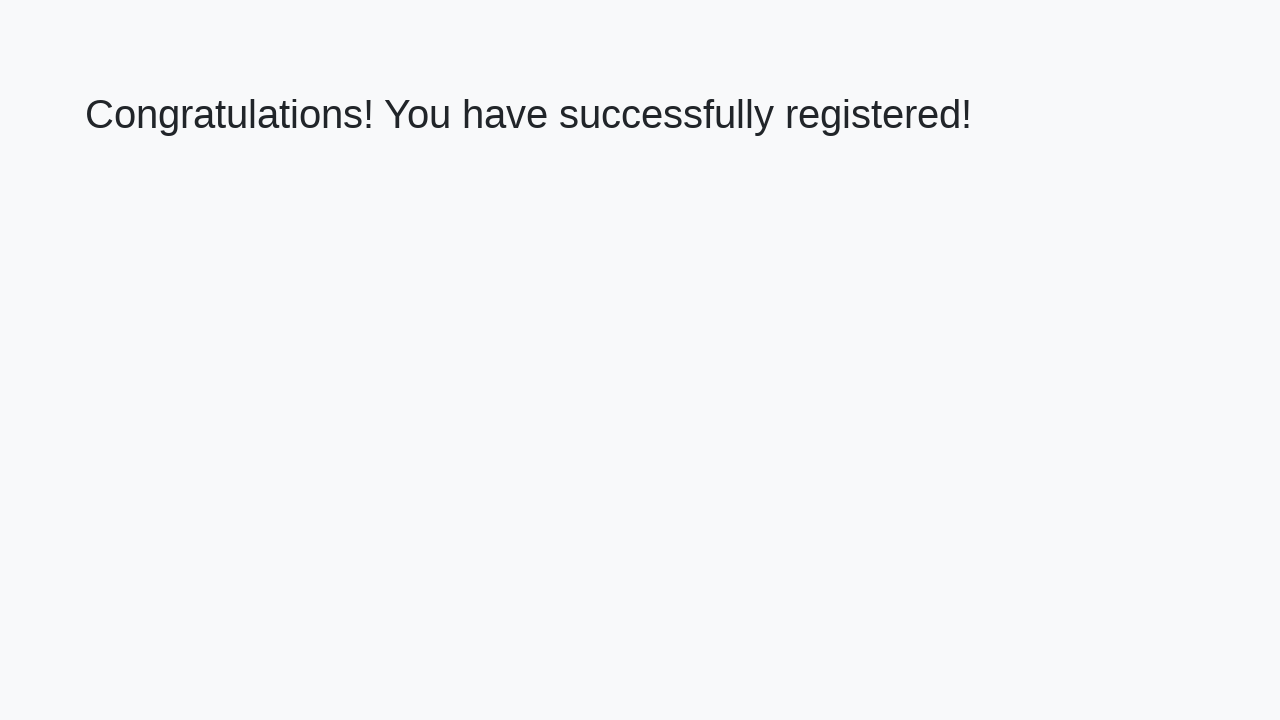

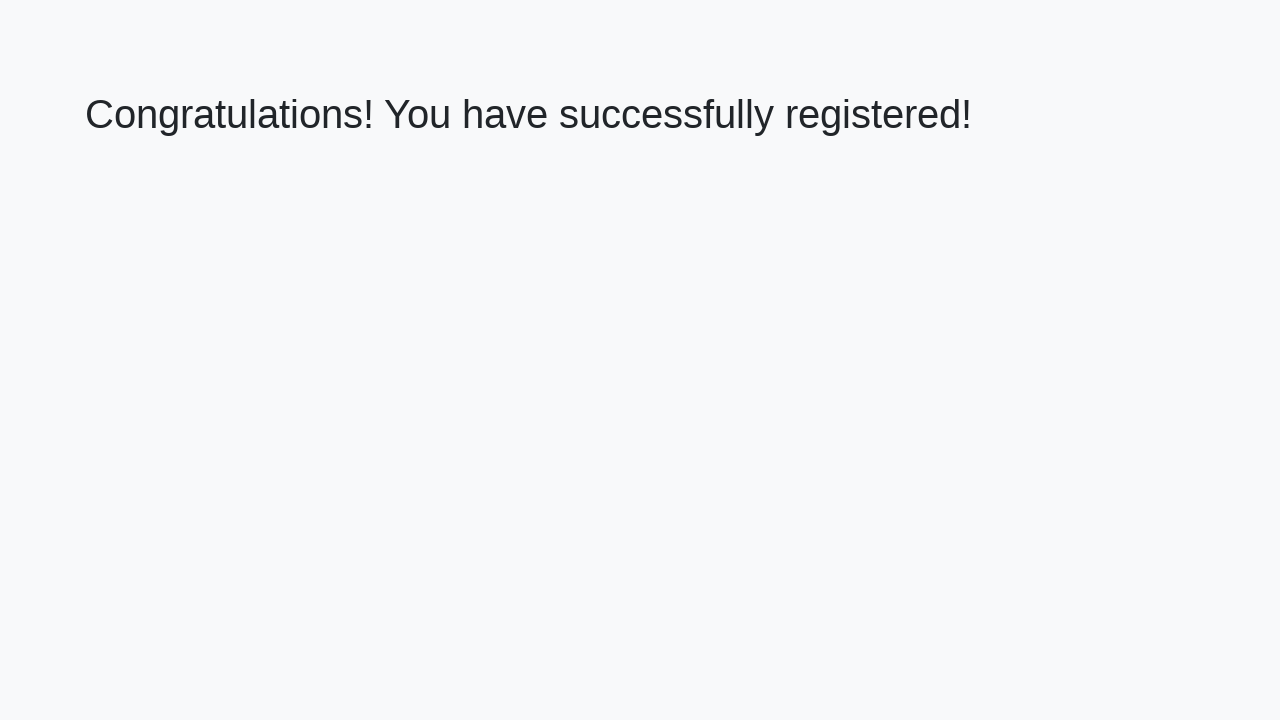